Tests the user registration functionality on DemoBlaze by clicking the Sign Up link, filling in username and password fields, submitting the form, and verifying the success alert message.

Starting URL: https://demoblaze.com/index.html

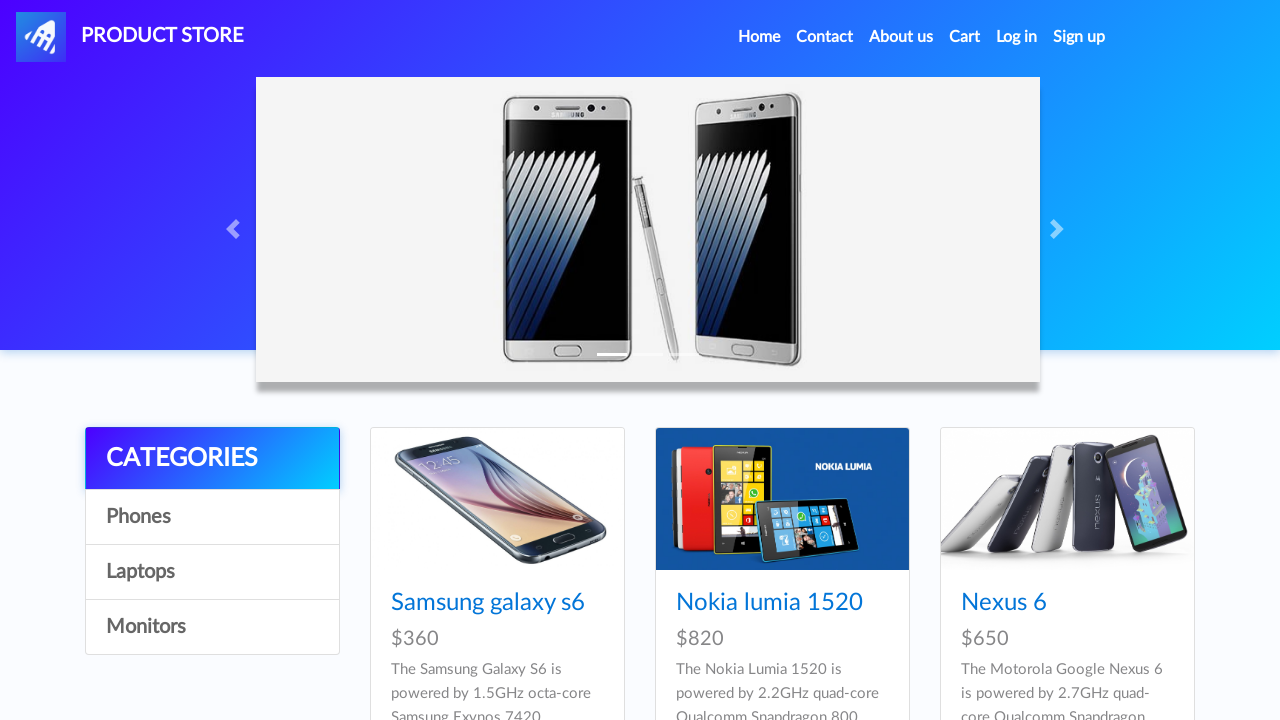

Clicked Sign Up link to open registration modal at (1079, 37) on #signin2
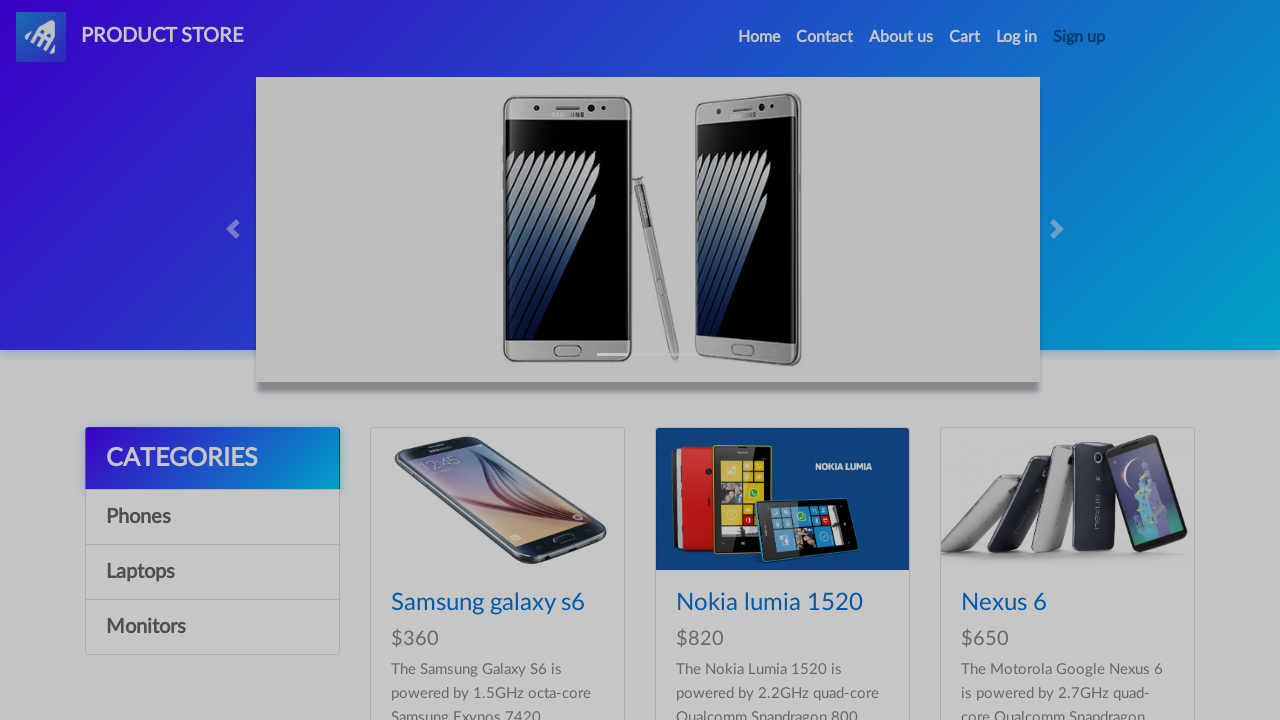

Sign up modal appeared with username field visible
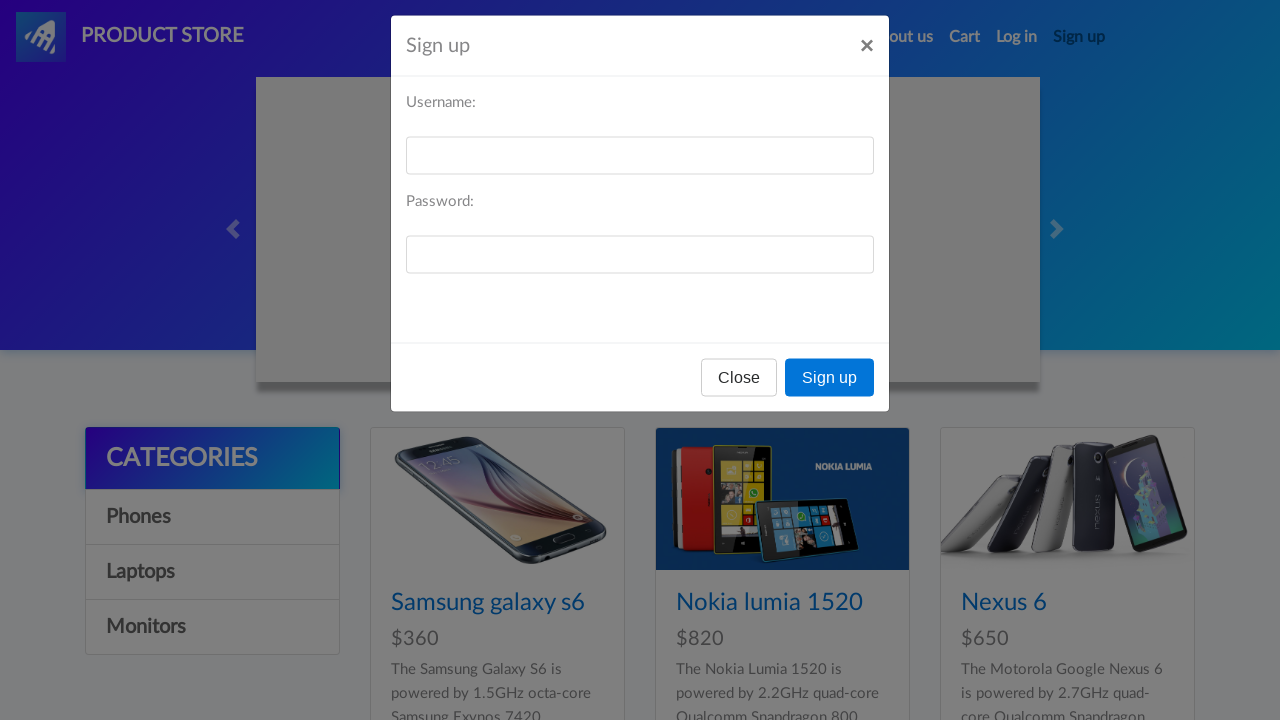

Filled username field with 'testuser_74829' on #sign-username
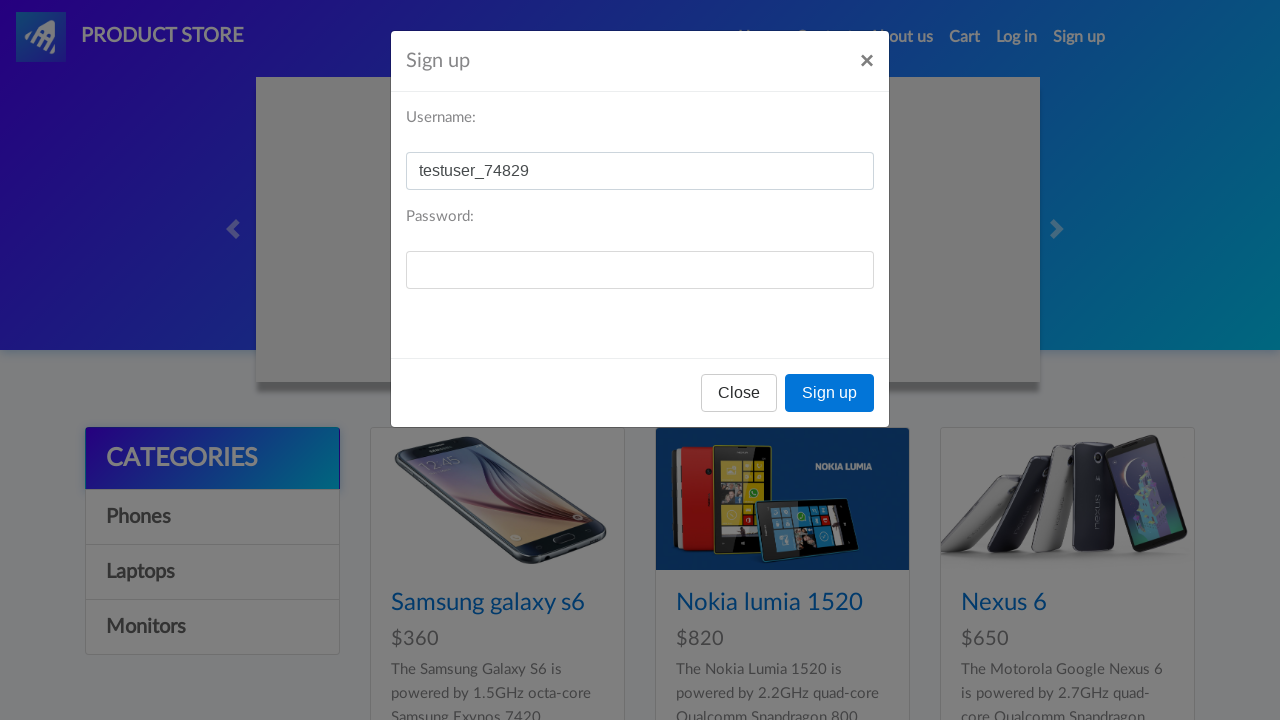

Filled password field with 'pass98765' on #sign-password
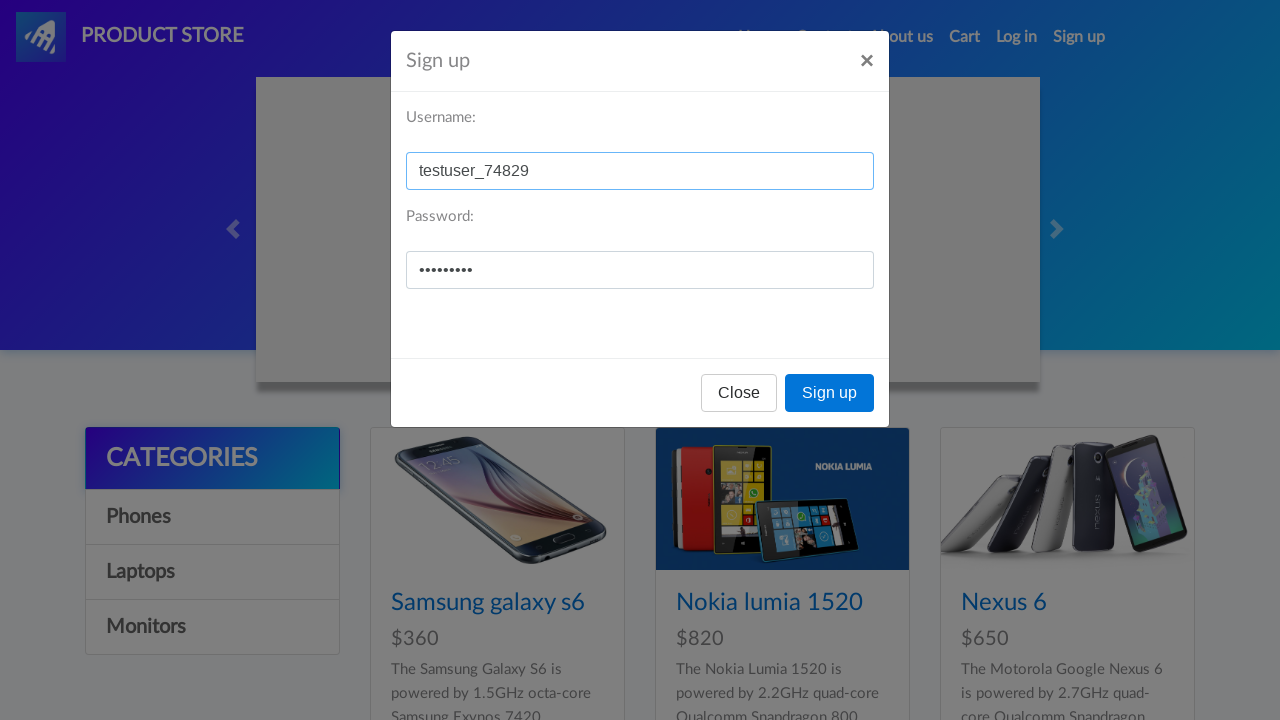

Clicked Sign up button to submit registration form at (830, 393) on xpath=//button[contains(text(),'Sign up')]
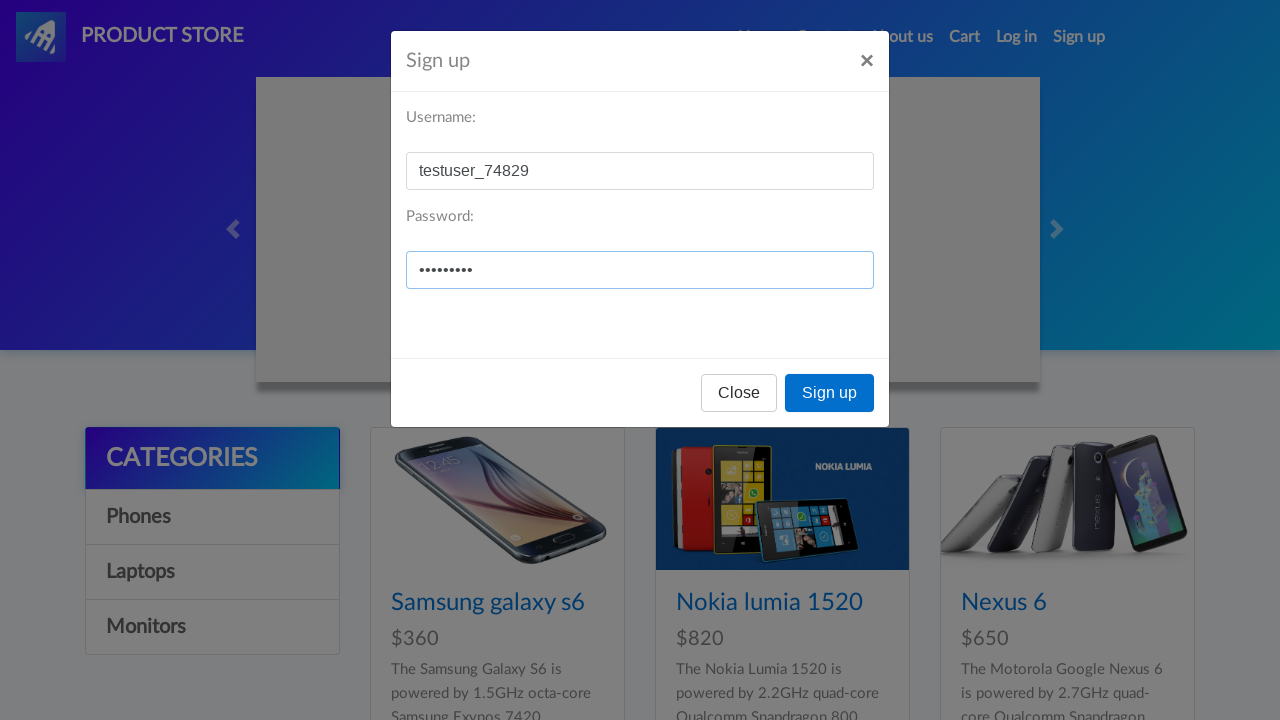

Set up dialog handler to accept alerts
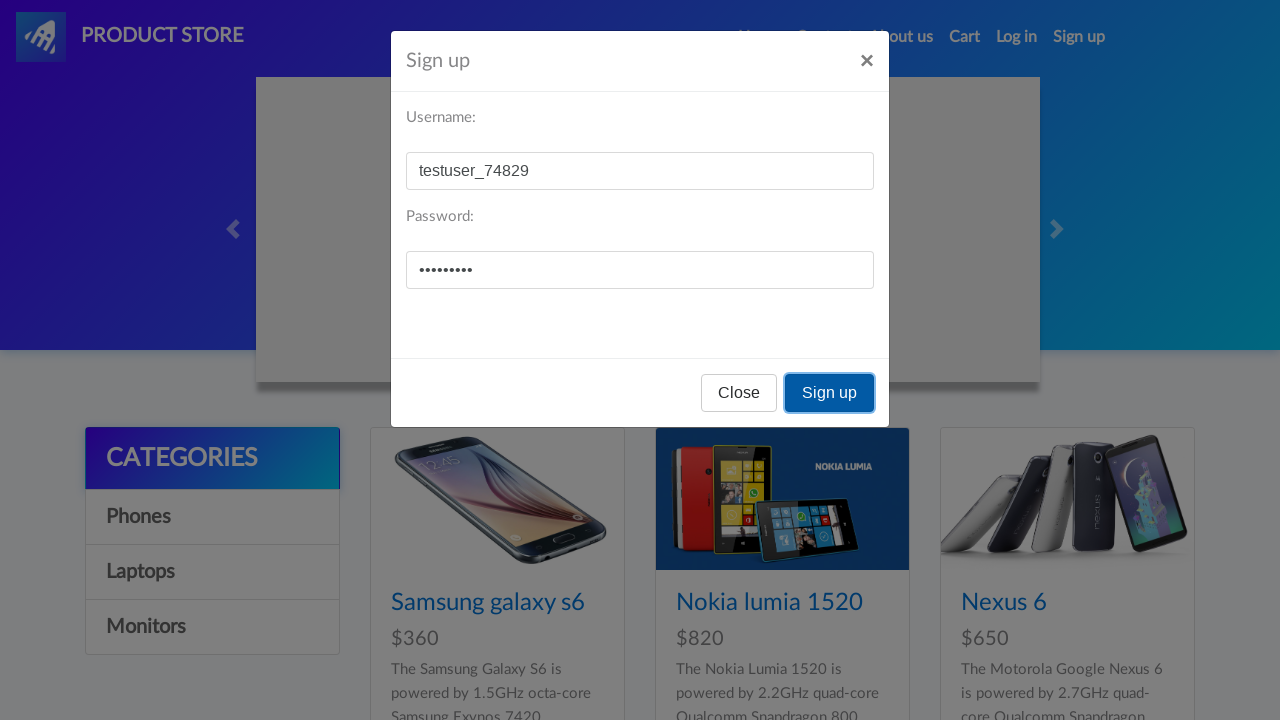

Waited for success alert to appear and be processed
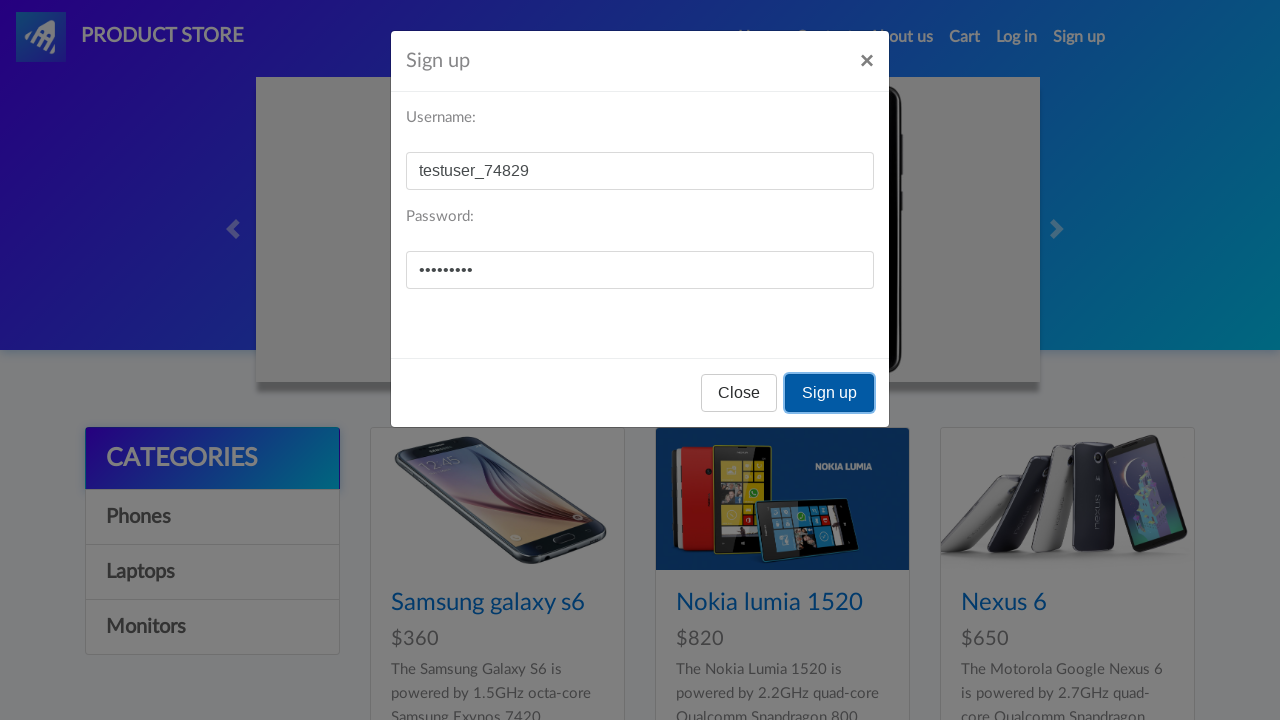

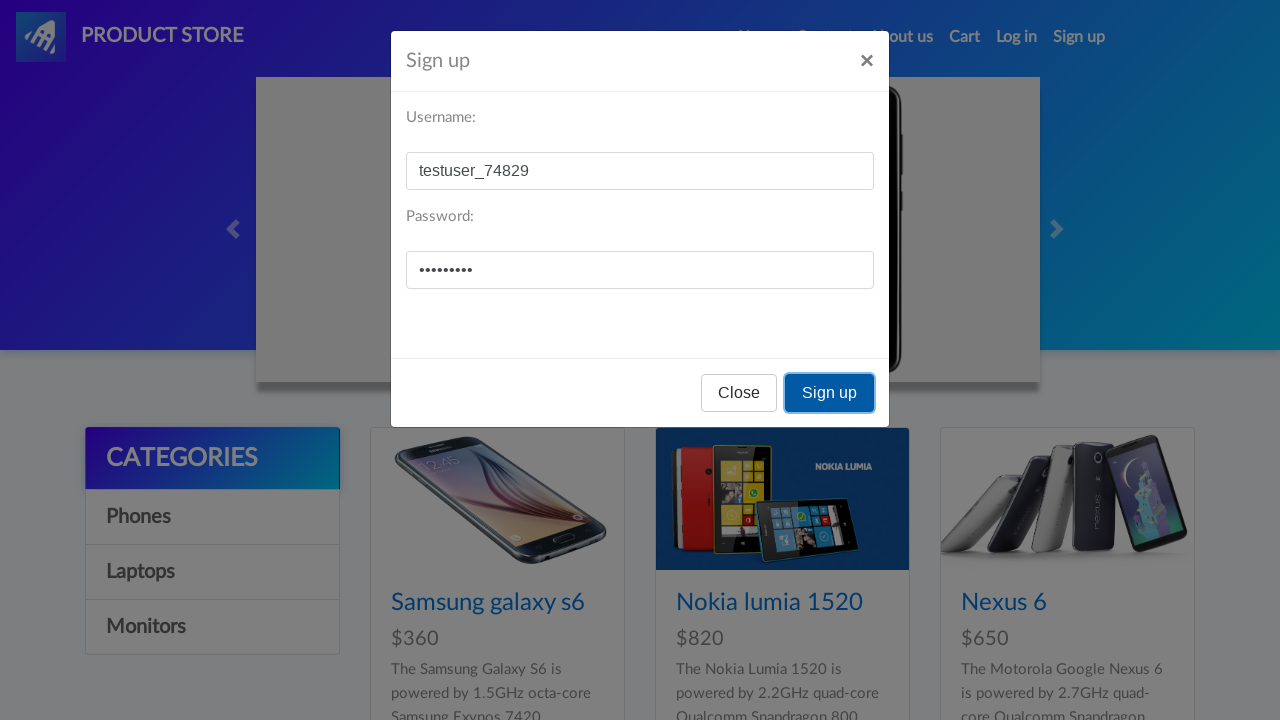